Converts a GIF URL to MP4 video by uploading it to ezgif.com and processing the conversion.

Starting URL: https://ezgif.com/gif-to-mp4

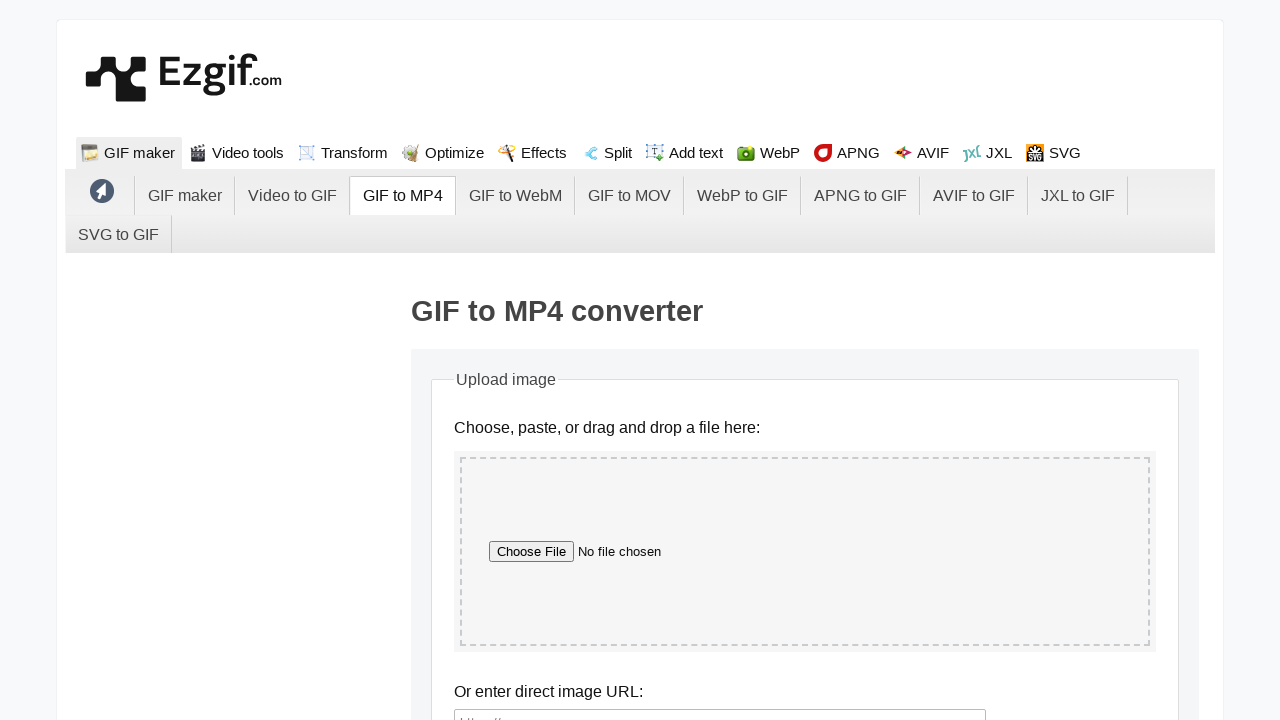

Filled GIF URL input field with Rotating earth GIF on #new-image-url
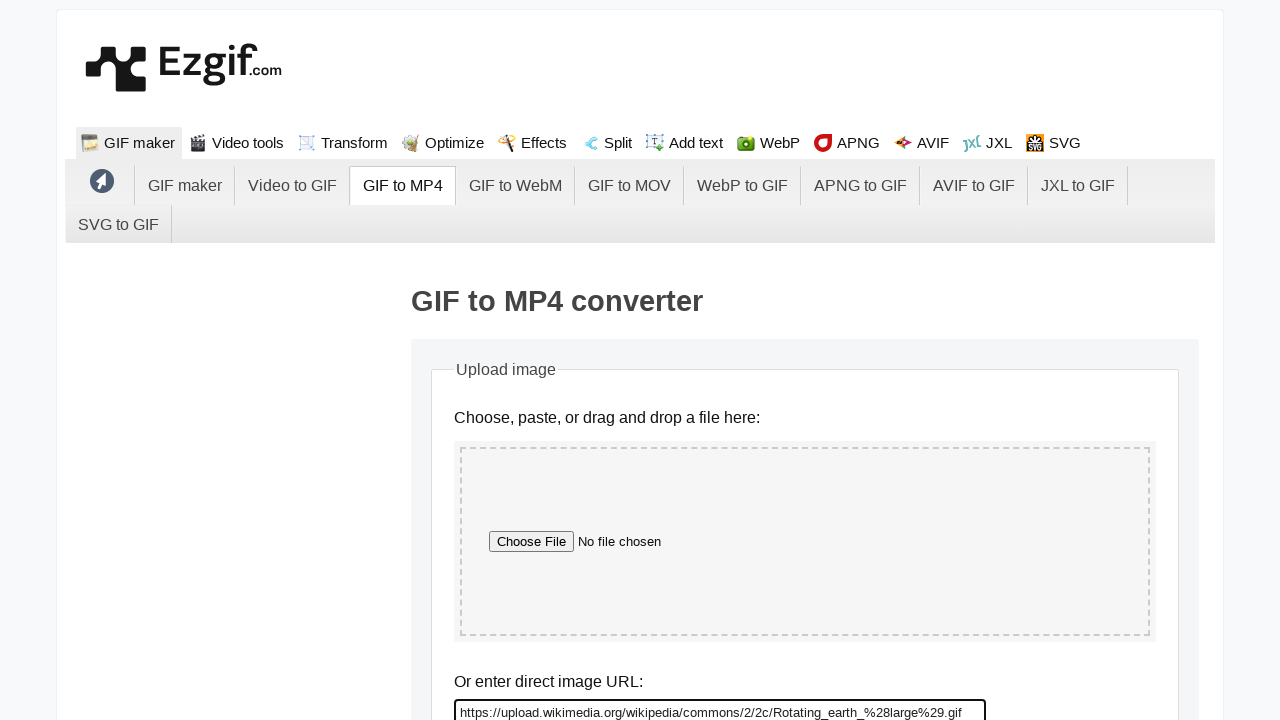

Clicked upload button to submit GIF URL at (507, 360) on input[name='upload']
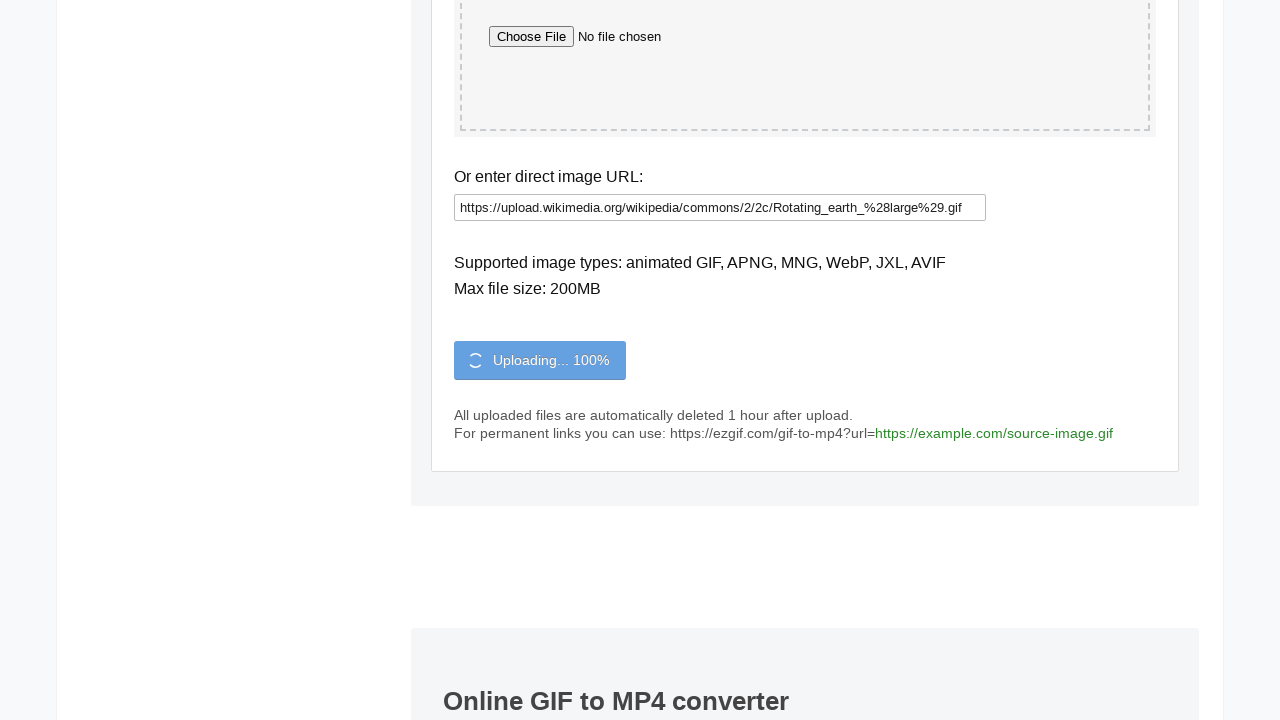

File statistics loaded after GIF upload
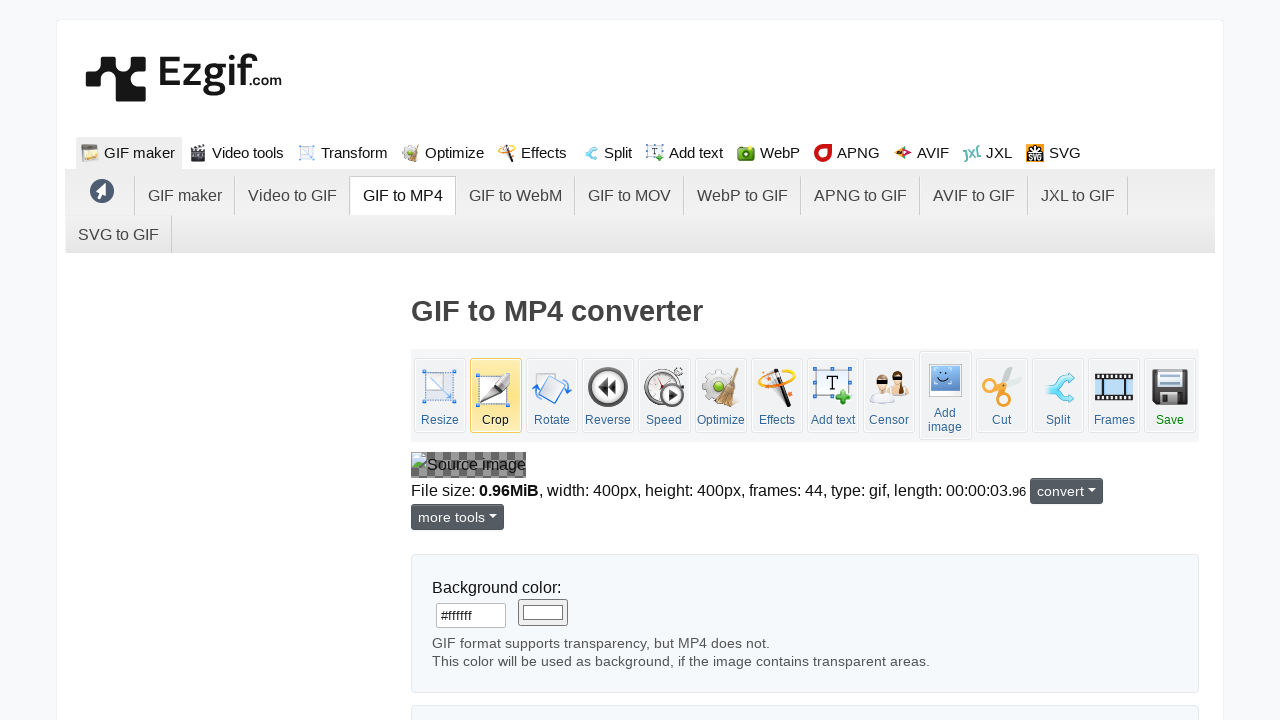

Clicked convert button to start GIF to MP4 conversion at (494, 361) on input[name='convert']
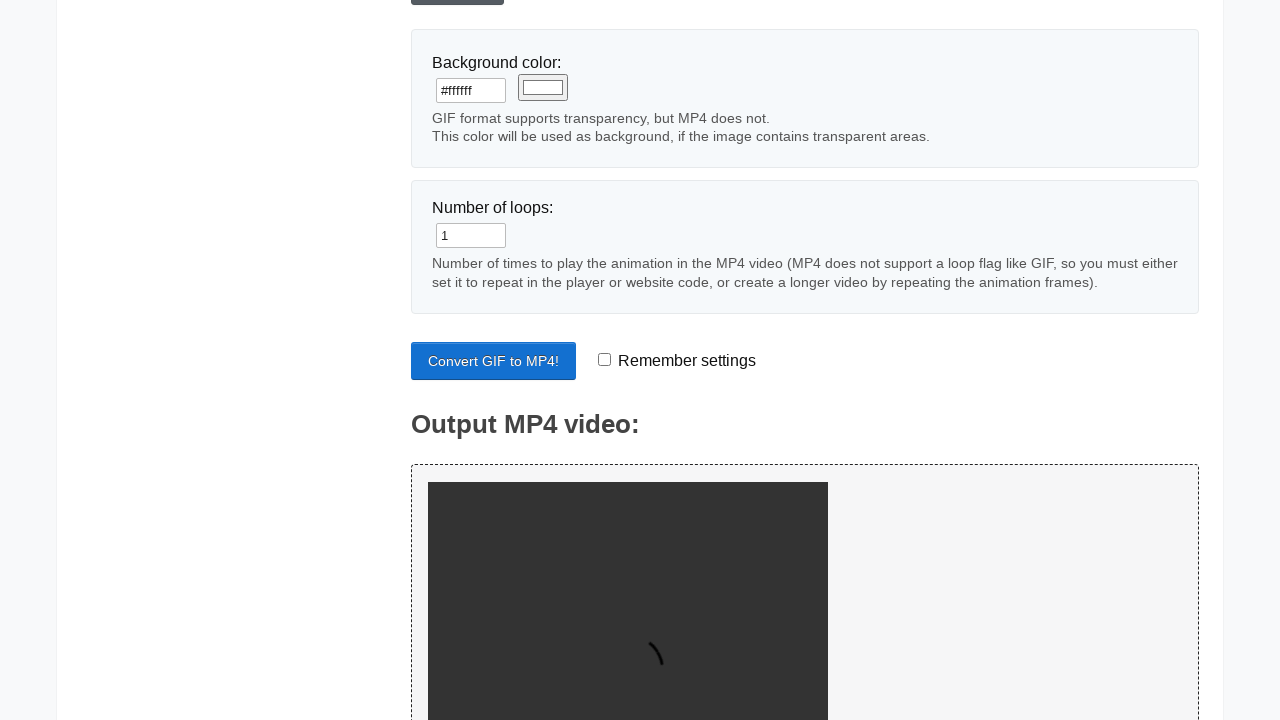

Conversion complete - output video appeared on page
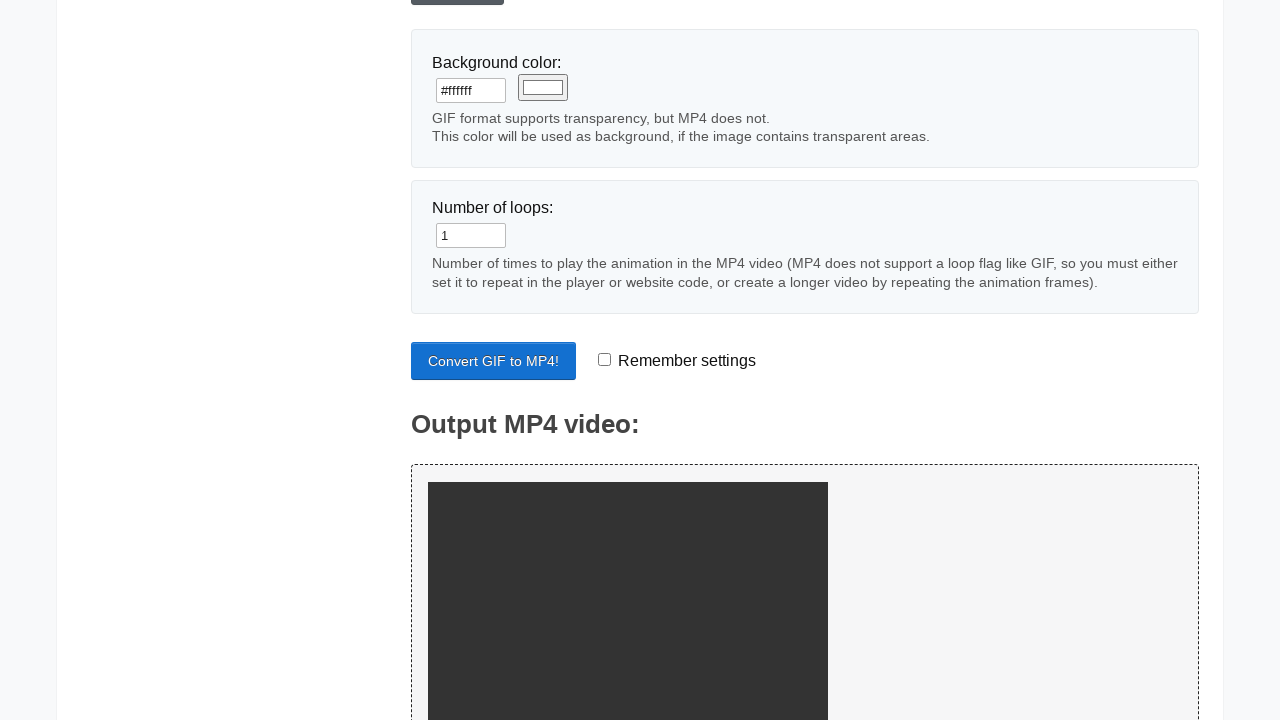

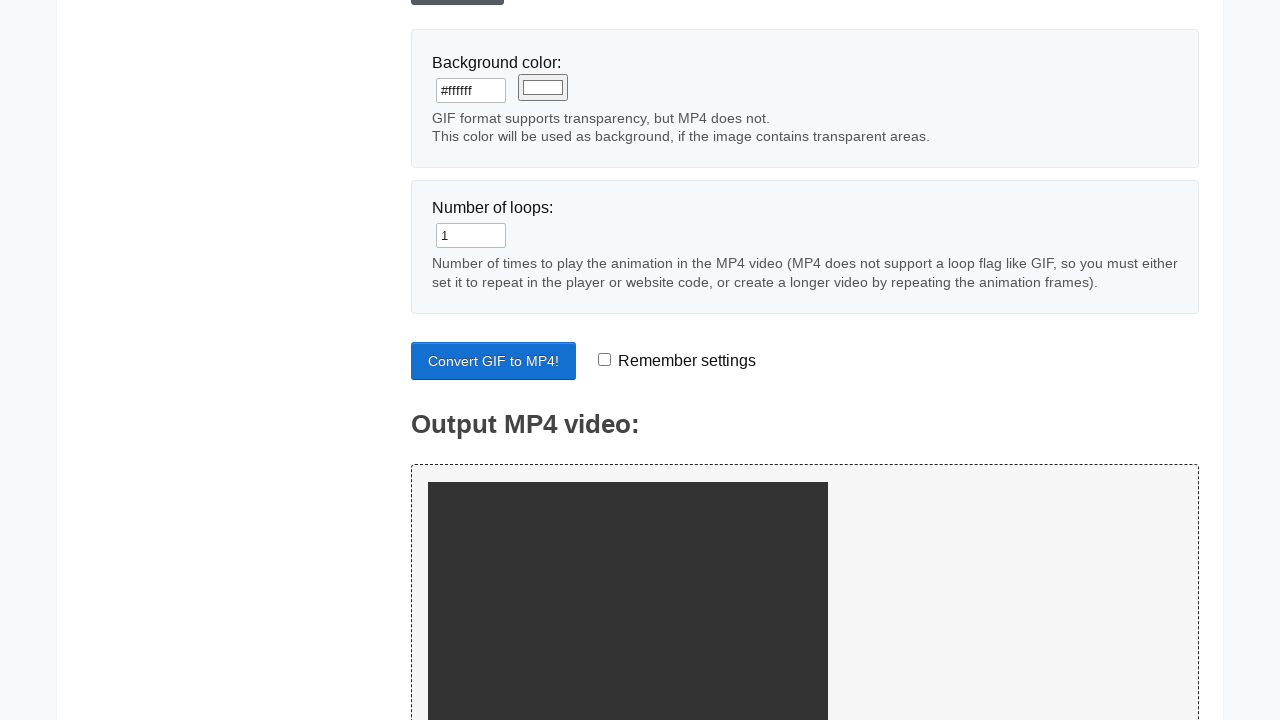